Navigates to an AJIO product page for Puma shoes and verifies the page loads by checking the title

Starting URL: https://www.ajio.com/puma-crafty-unisex-lace-up-shoes/p/469177725_black

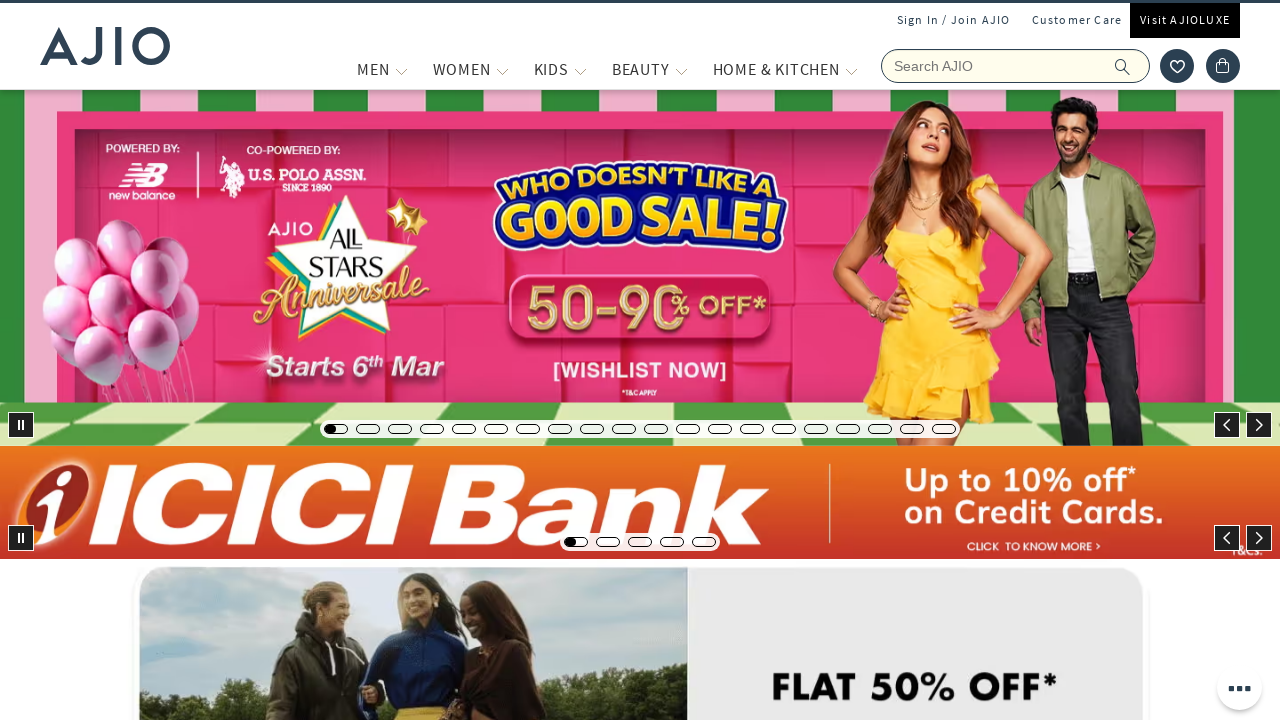

Waited for page DOM to be fully loaded
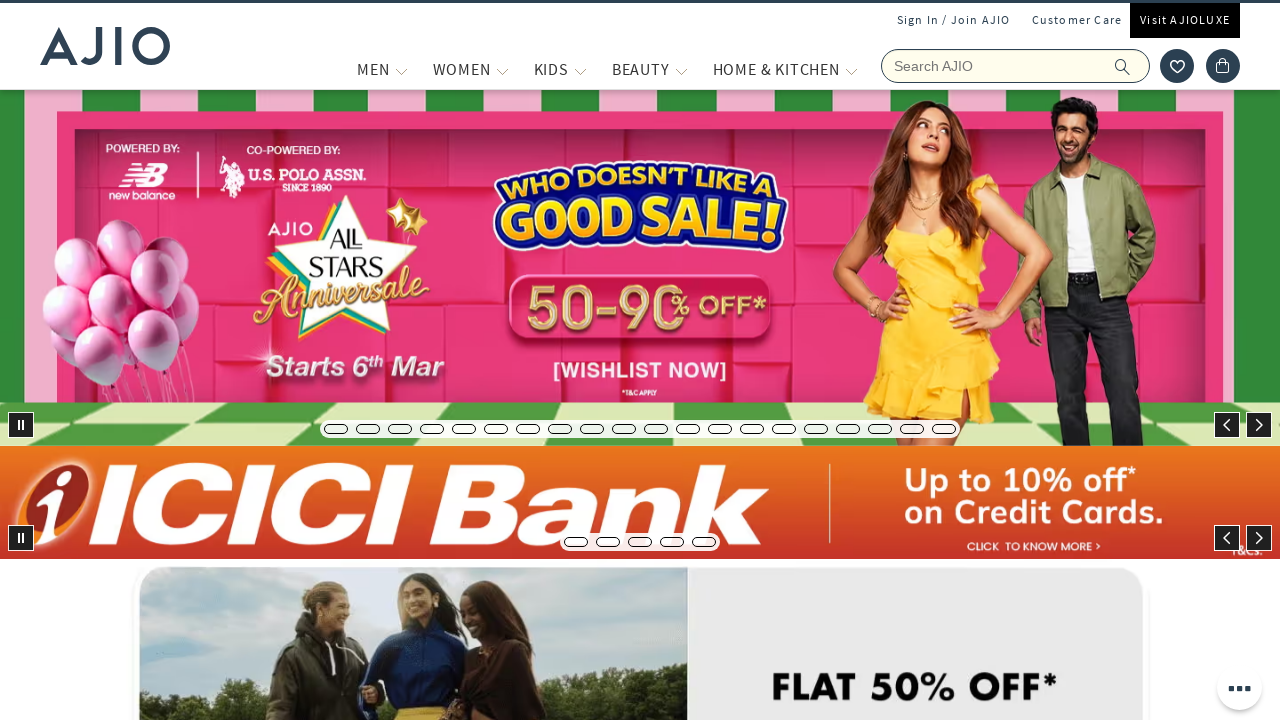

Retrieved page title: Online Shopping Site for Women, Men, Kids Fashion, Lifestyle & More.
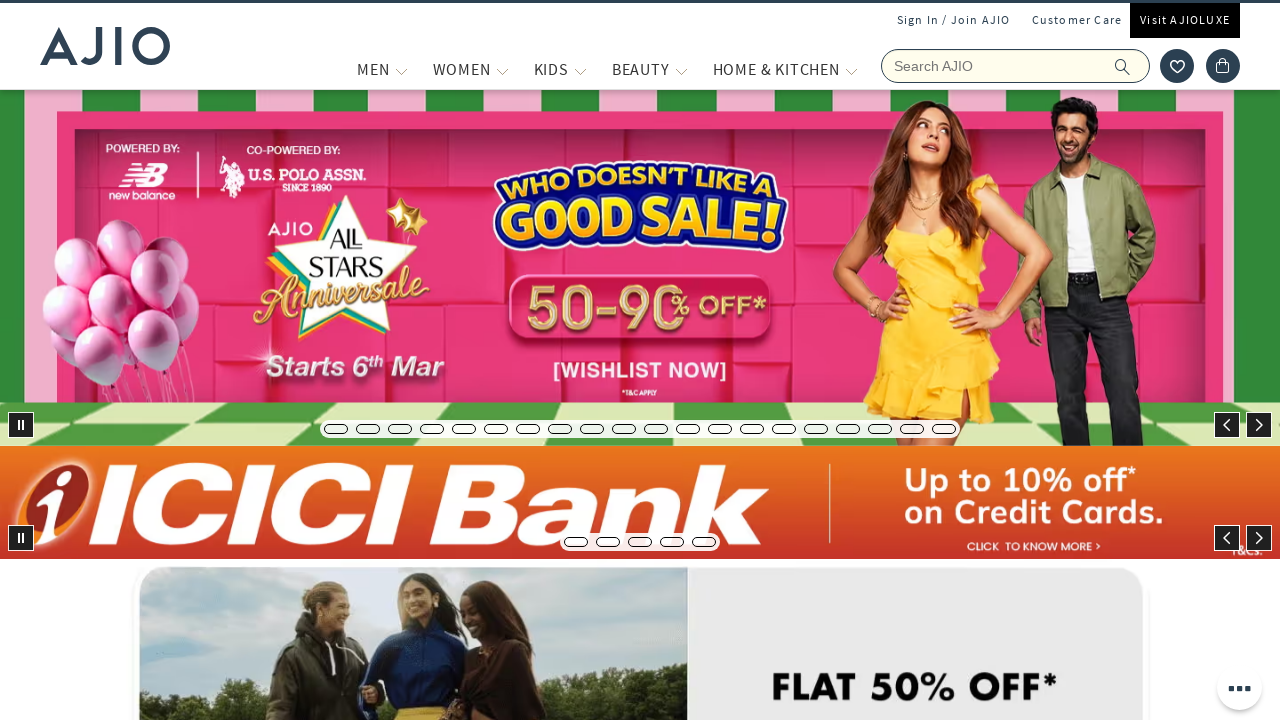

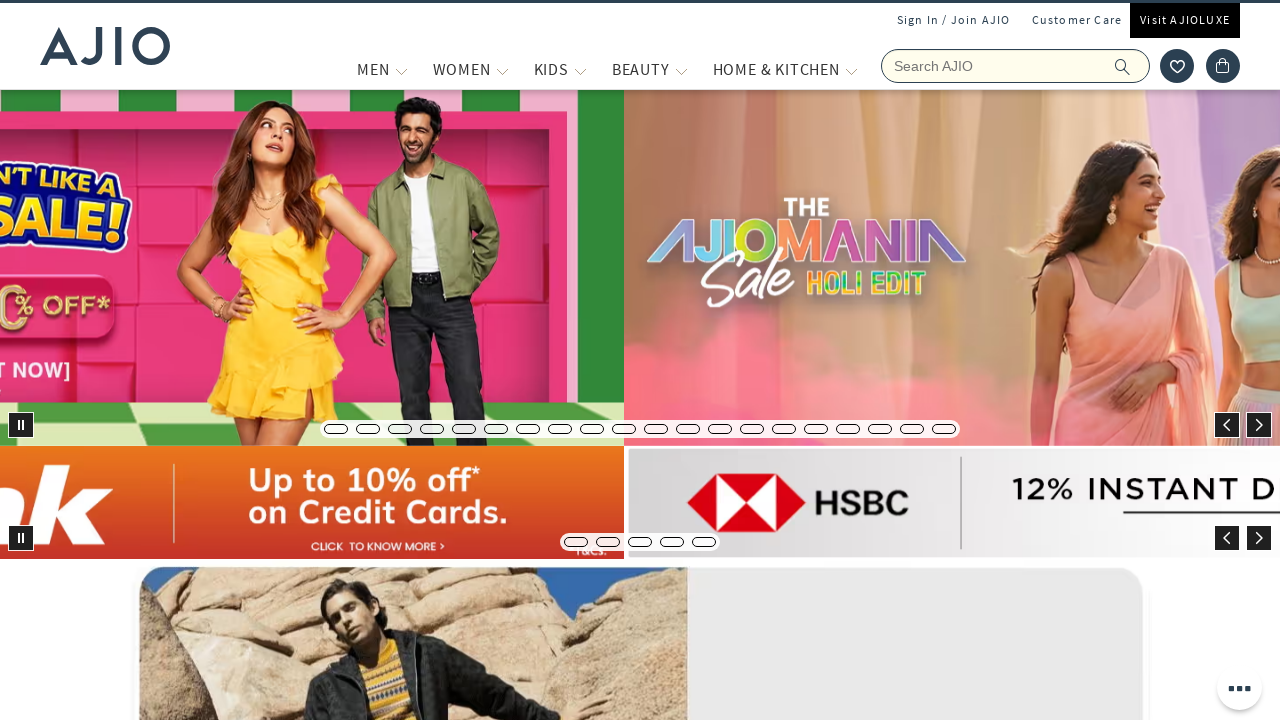